Tests navigation by clicking a link to seleniumbase.com and then navigating back to the demo page

Starting URL: https://seleniumbase.io/demo_page

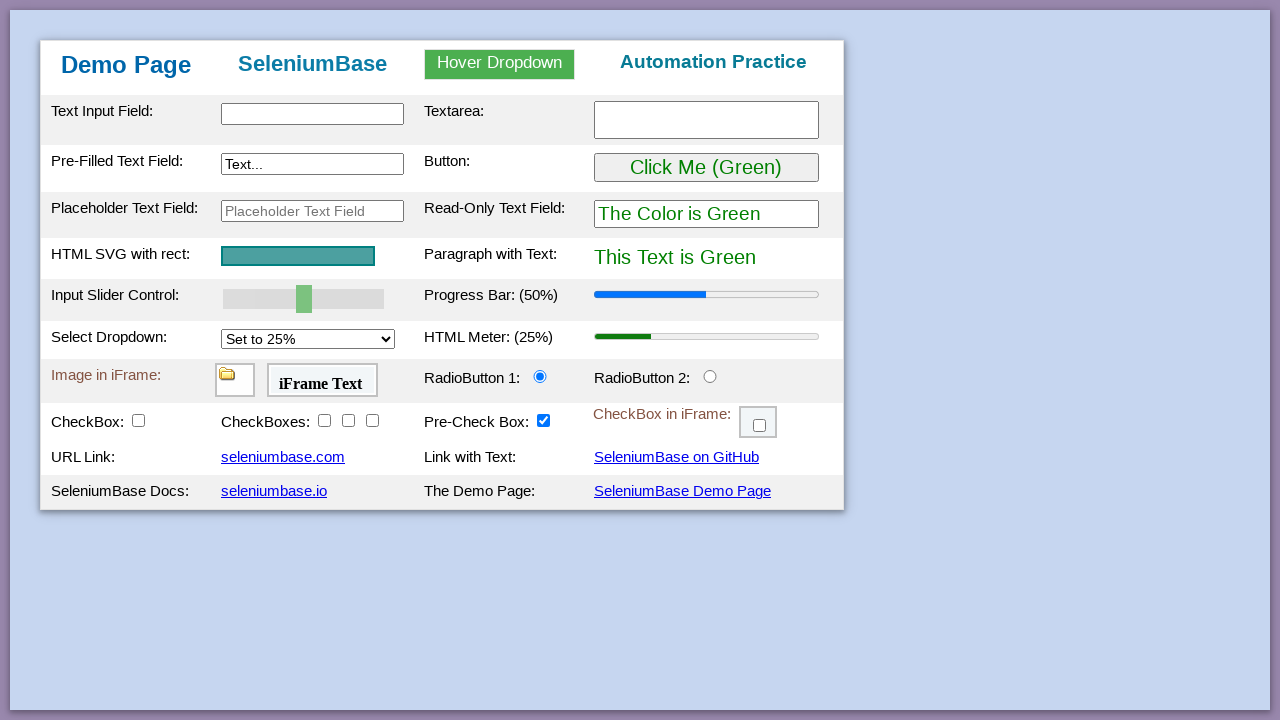

Clicked link to seleniumbase.com at (283, 457) on a:has-text('seleniumbase.com')
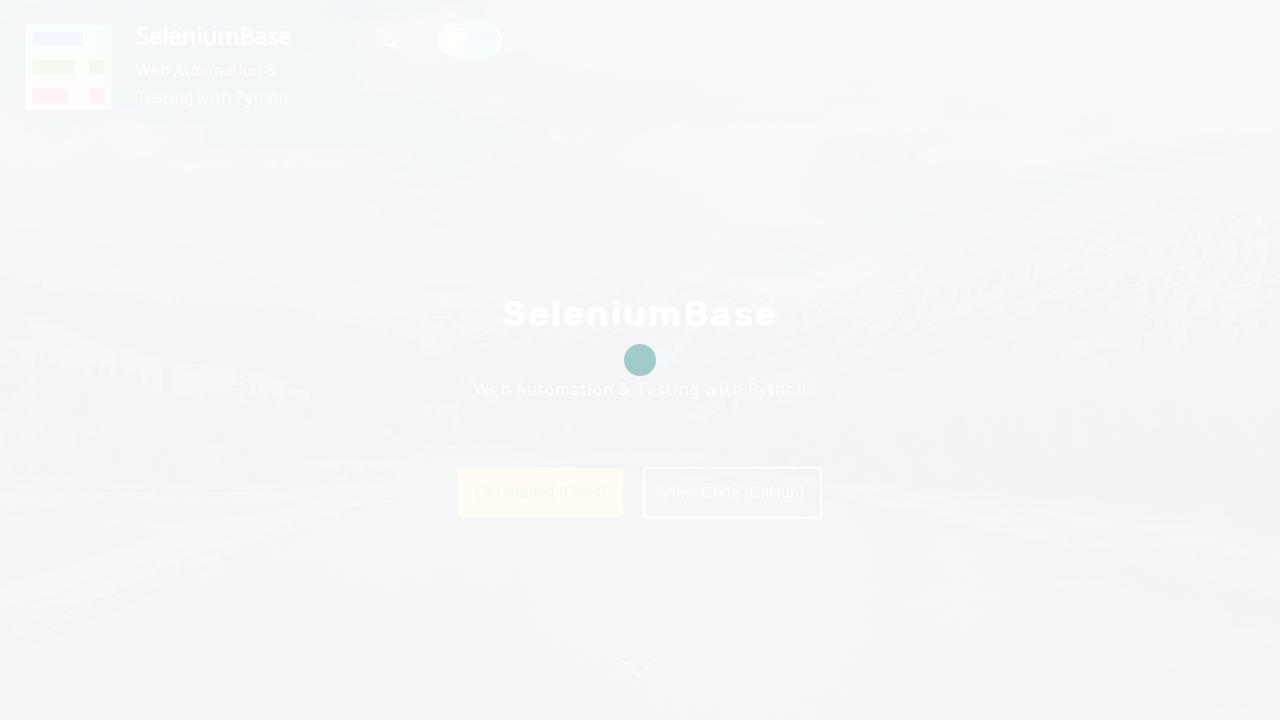

Navigated back to demo page
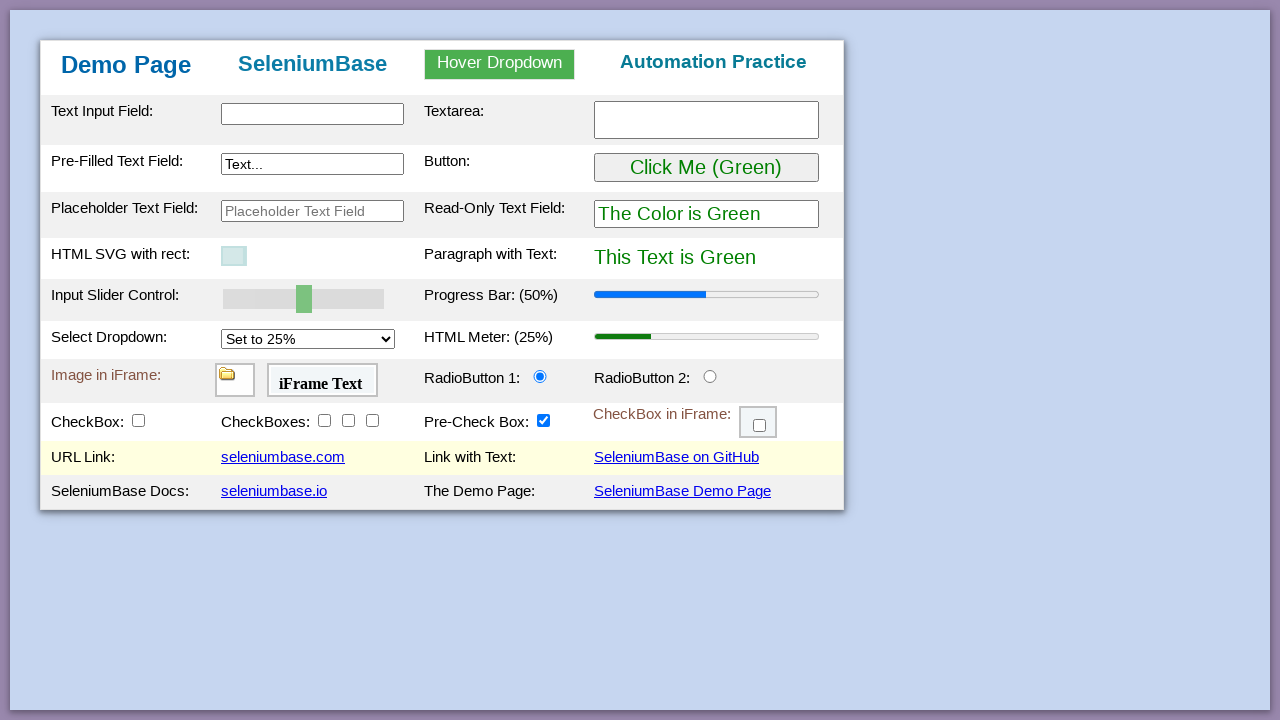

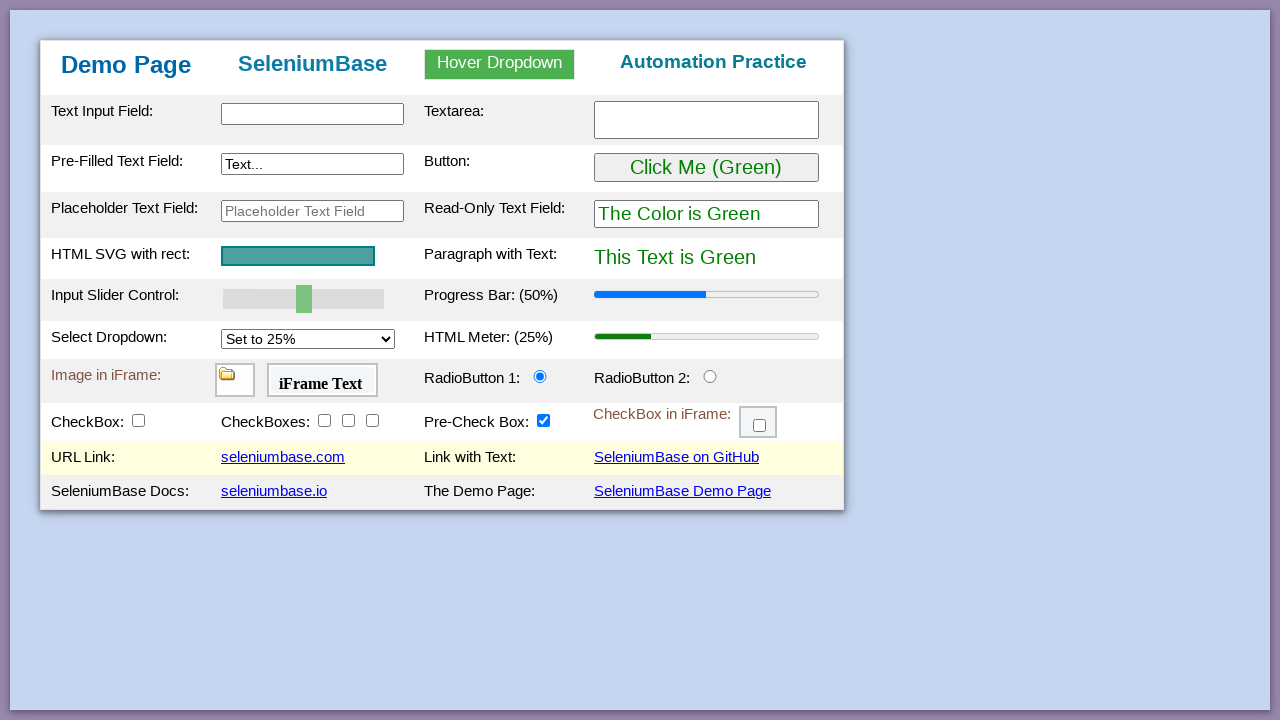